Tests the DemoQA practice form by filling in personal information fields including first name, last name, email, and phone number

Starting URL: https://demoqa.com/automation-practice-form

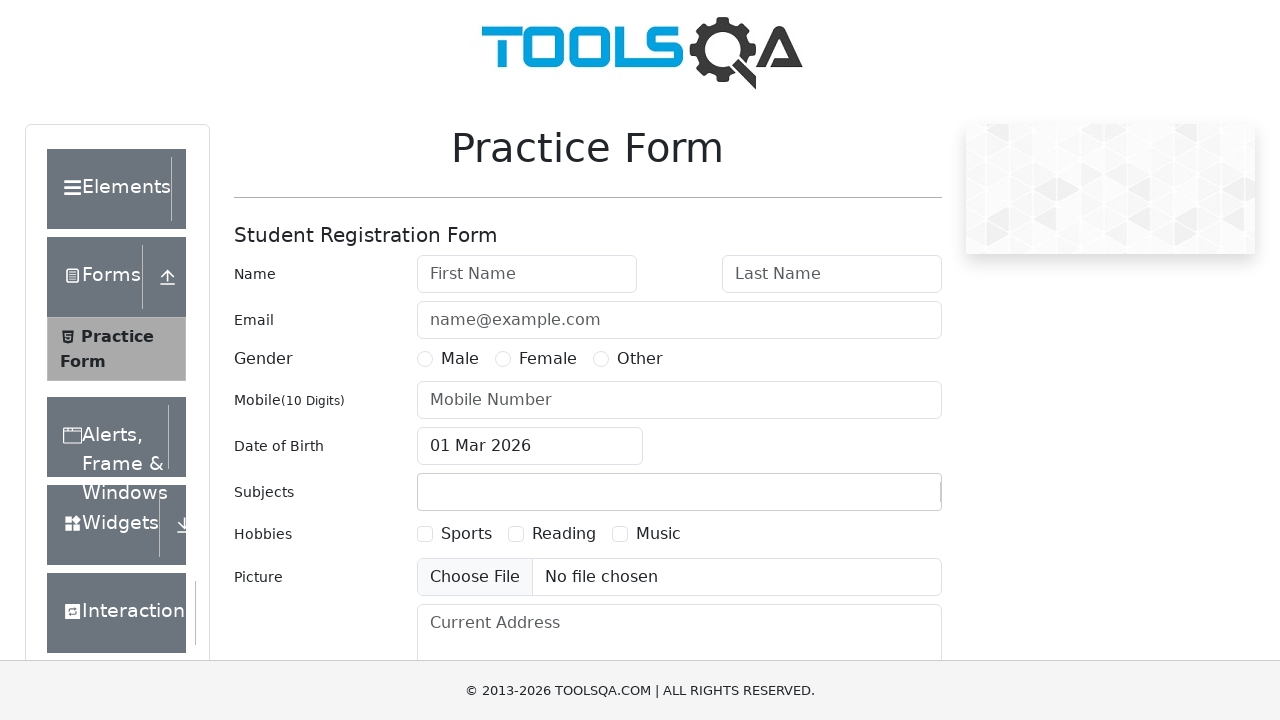

Filled first name field with 'Marcus' on #firstName
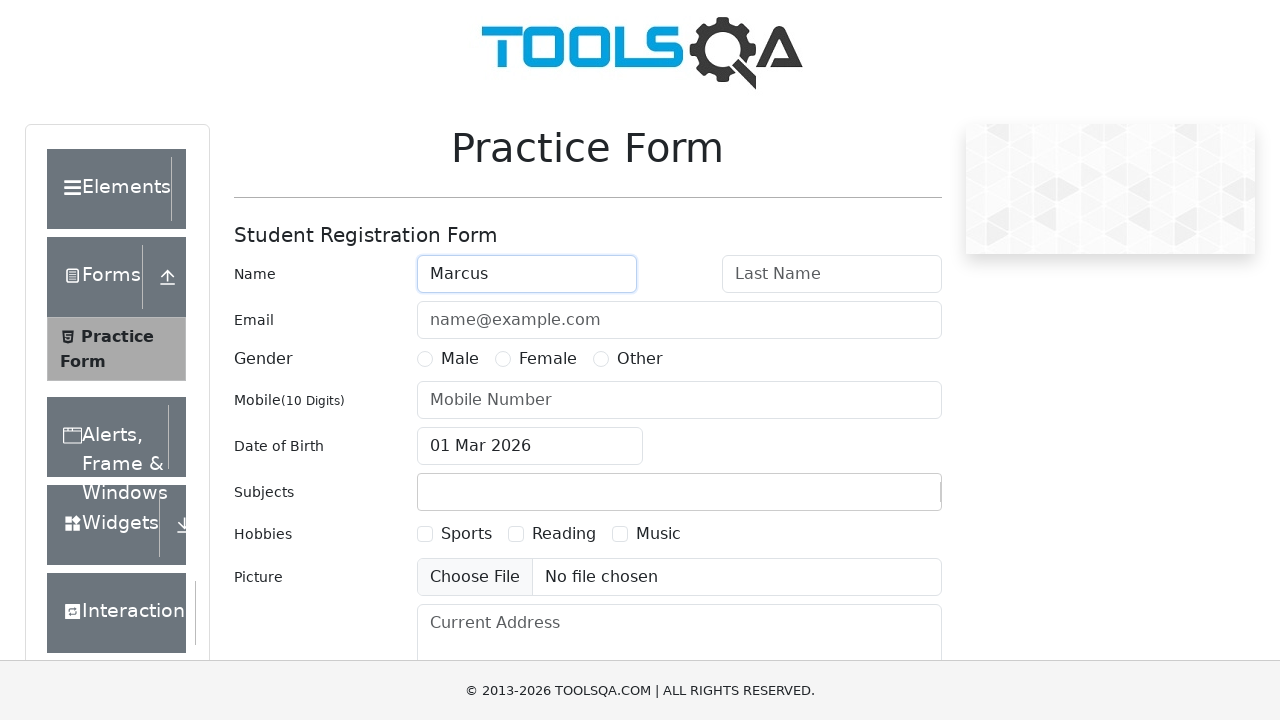

Filled last name field with 'Thompson' on #lastName
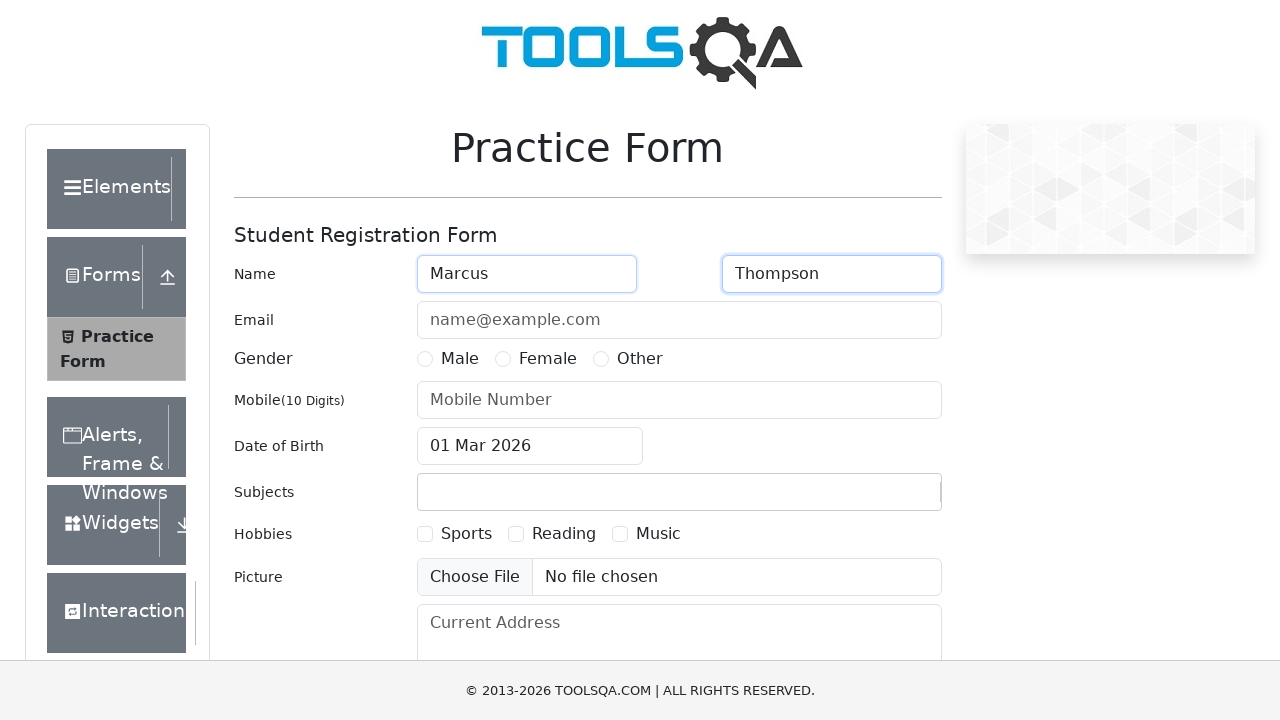

Filled email field with 'marcus.thompson@example.com' on #userEmail
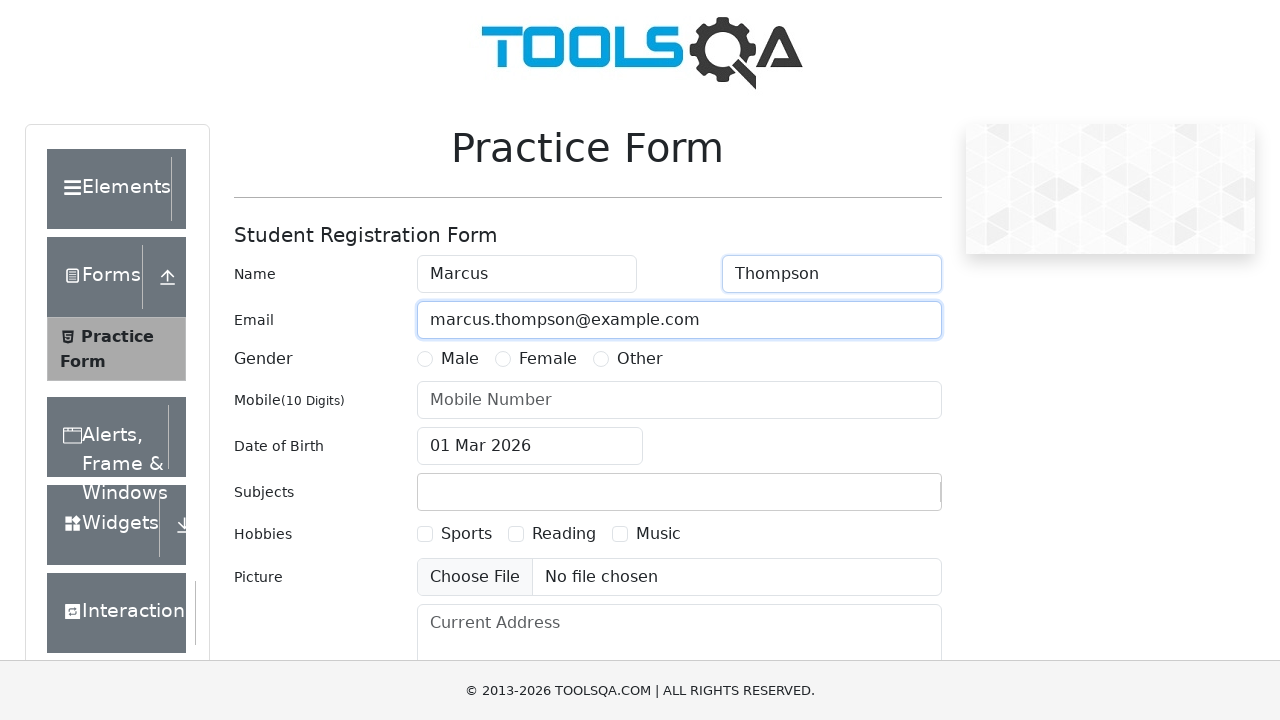

Page reloaded
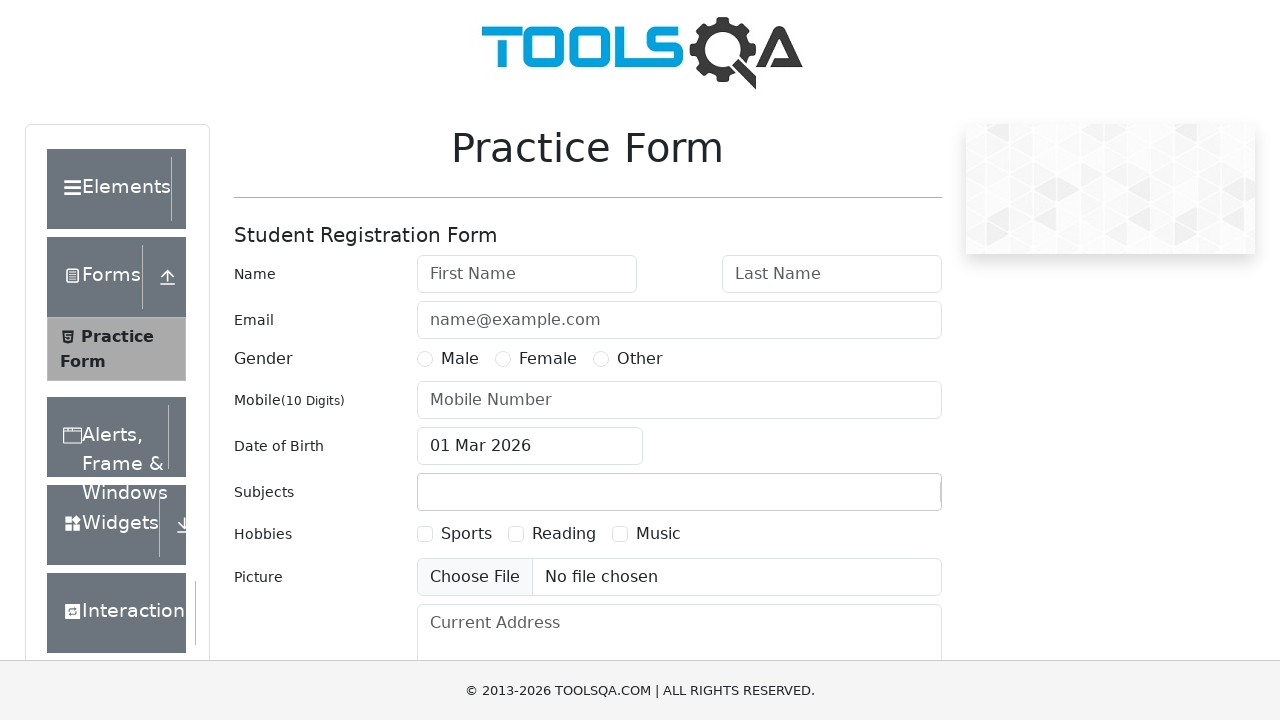

Filled phone number field with '7823456901' on //*[@id='firstName']//following::input[6]
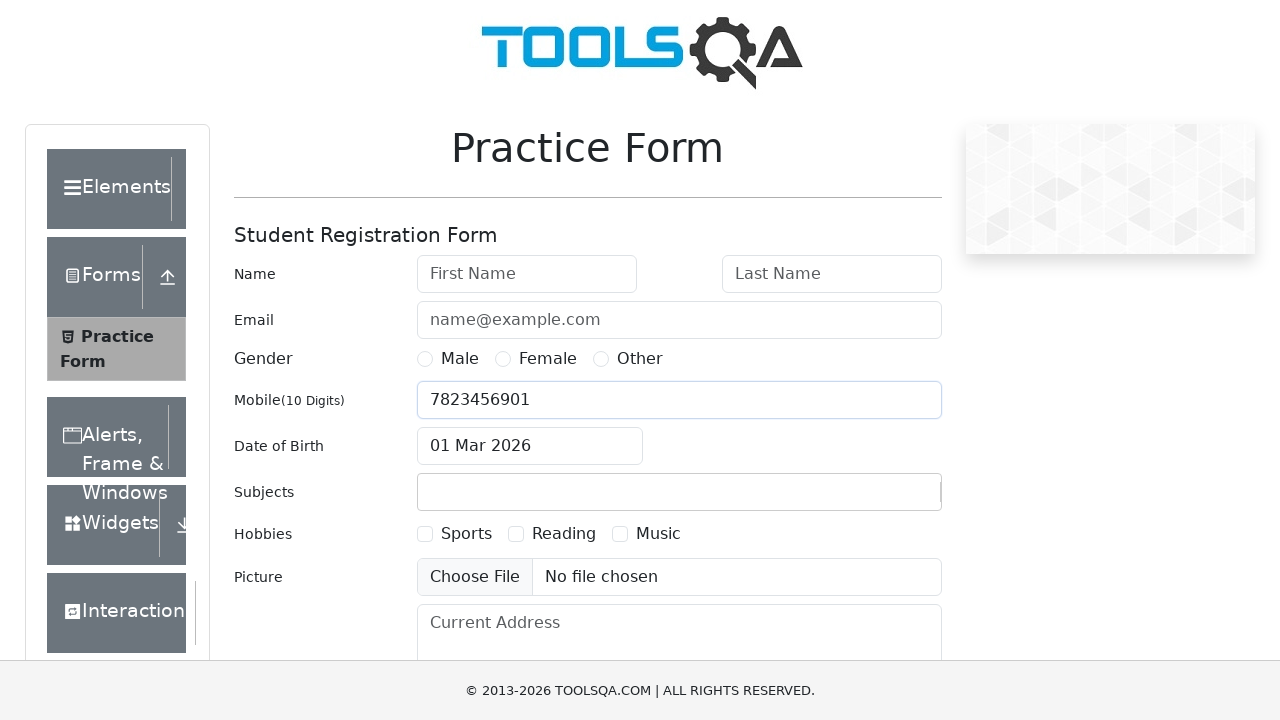

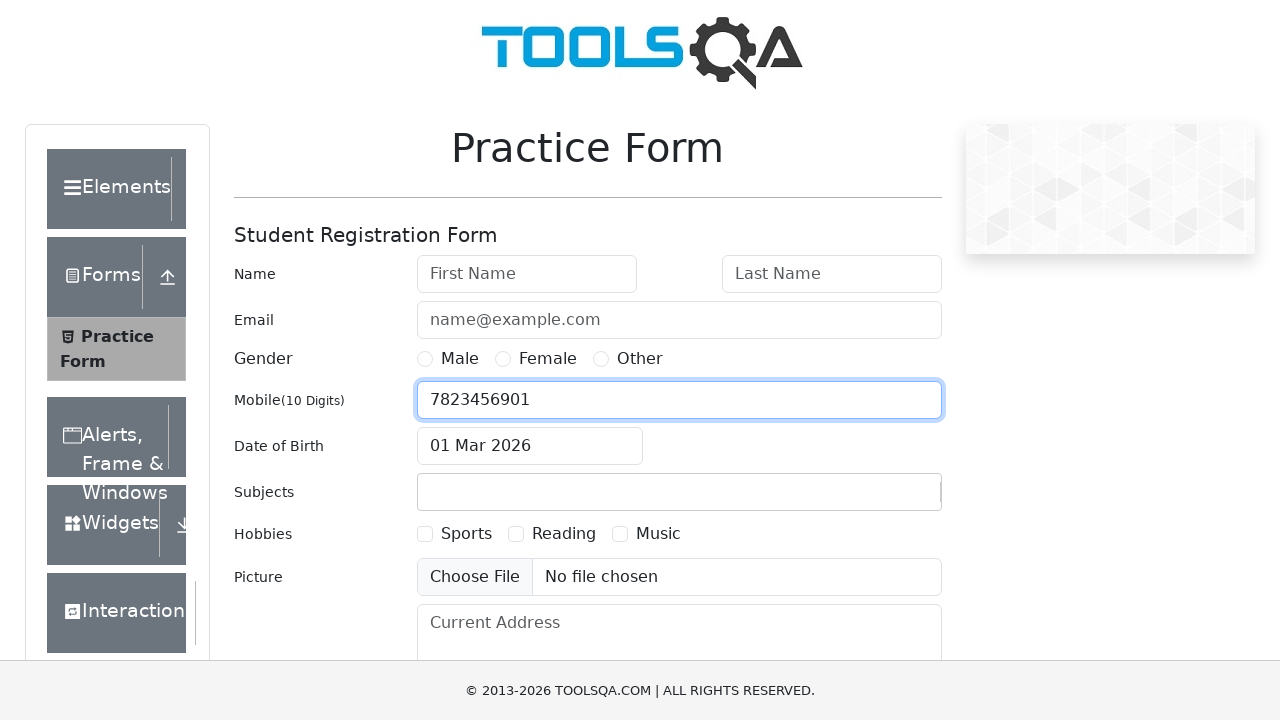